Tests selecting an option from a dropdown list by iterating through options and clicking the one with matching text, then verifying the selection was made correctly.

Starting URL: http://the-internet.herokuapp.com/dropdown

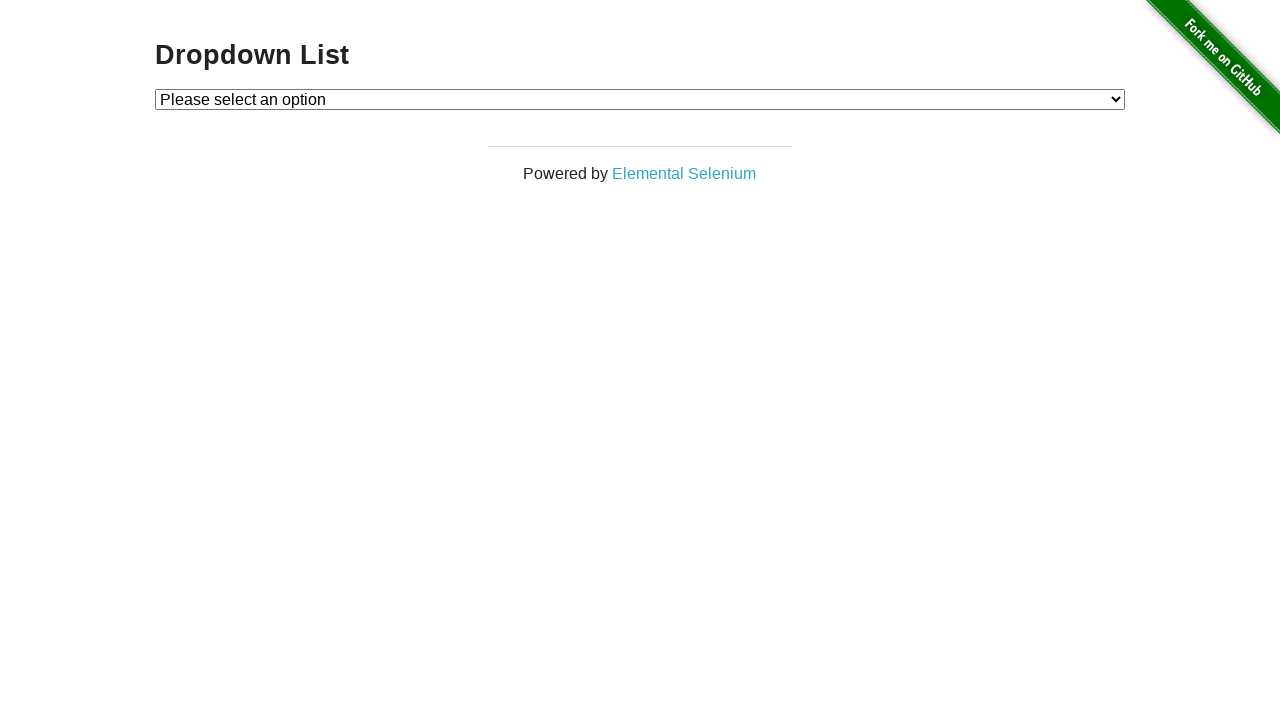

Located the dropdown element
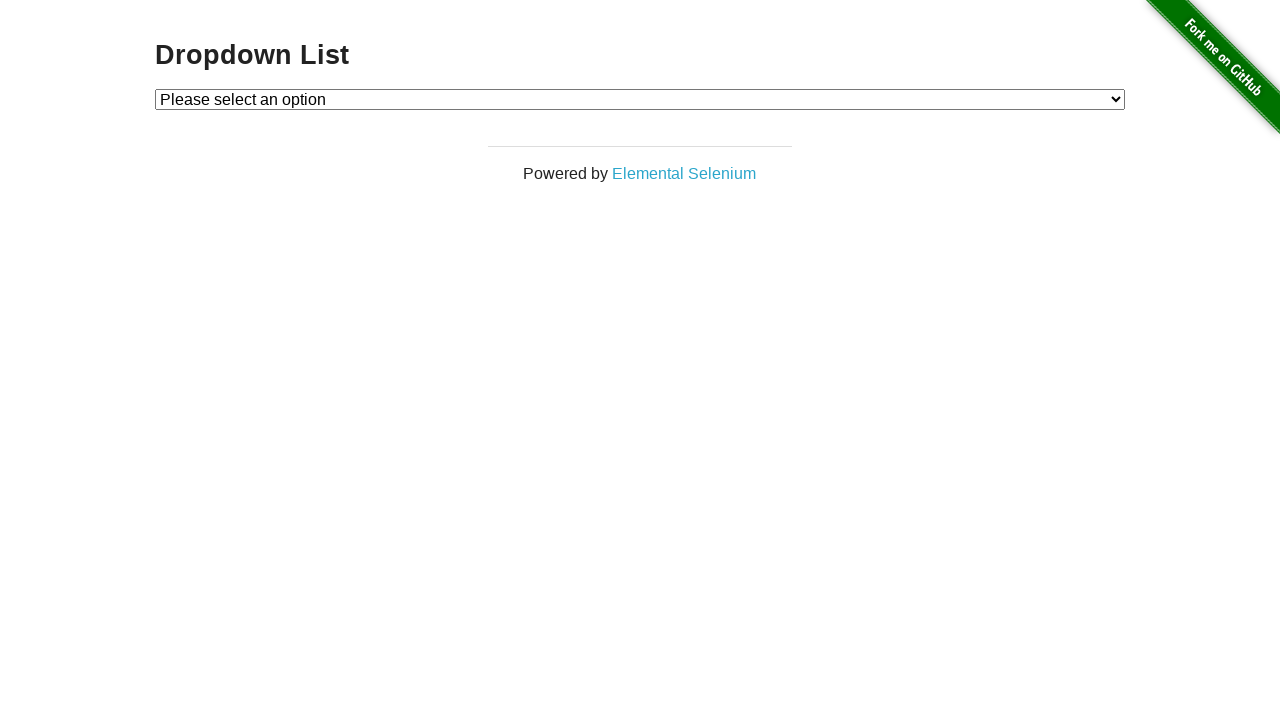

Selected 'Option 1' from the dropdown on #dropdown
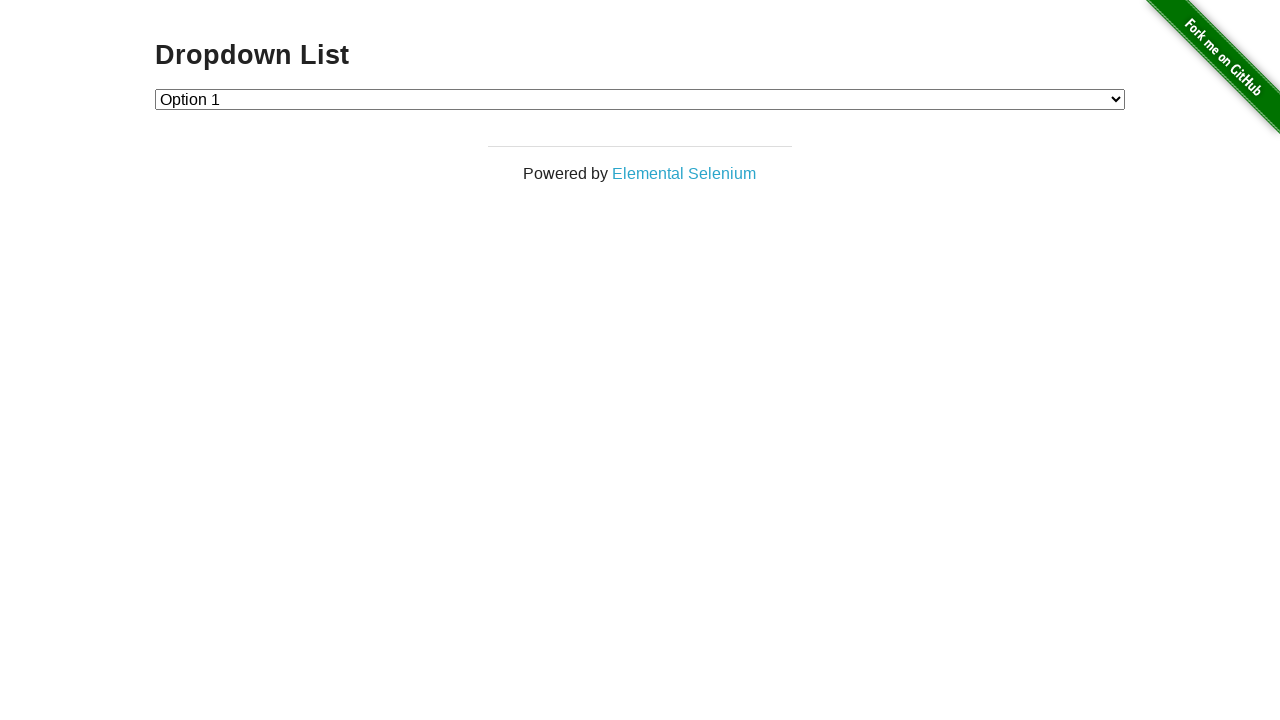

Retrieved the selected dropdown value
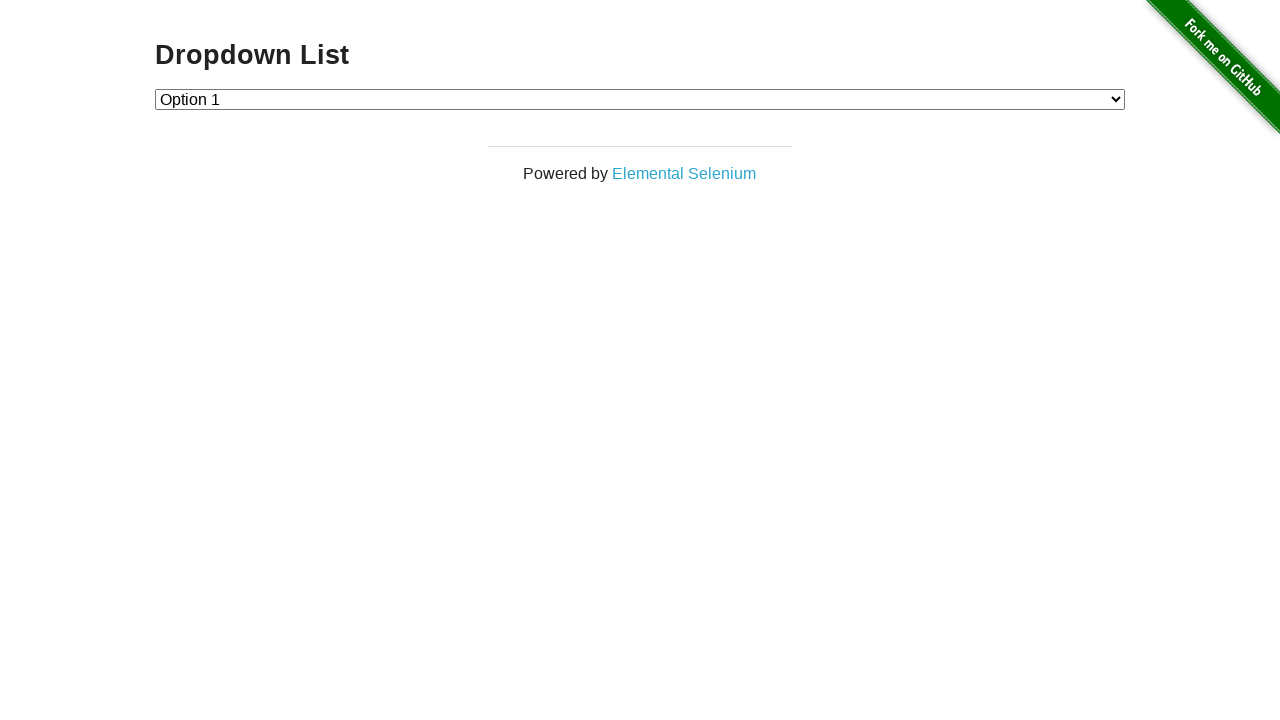

Verified that the dropdown selection was 'Option 1' (value: '1')
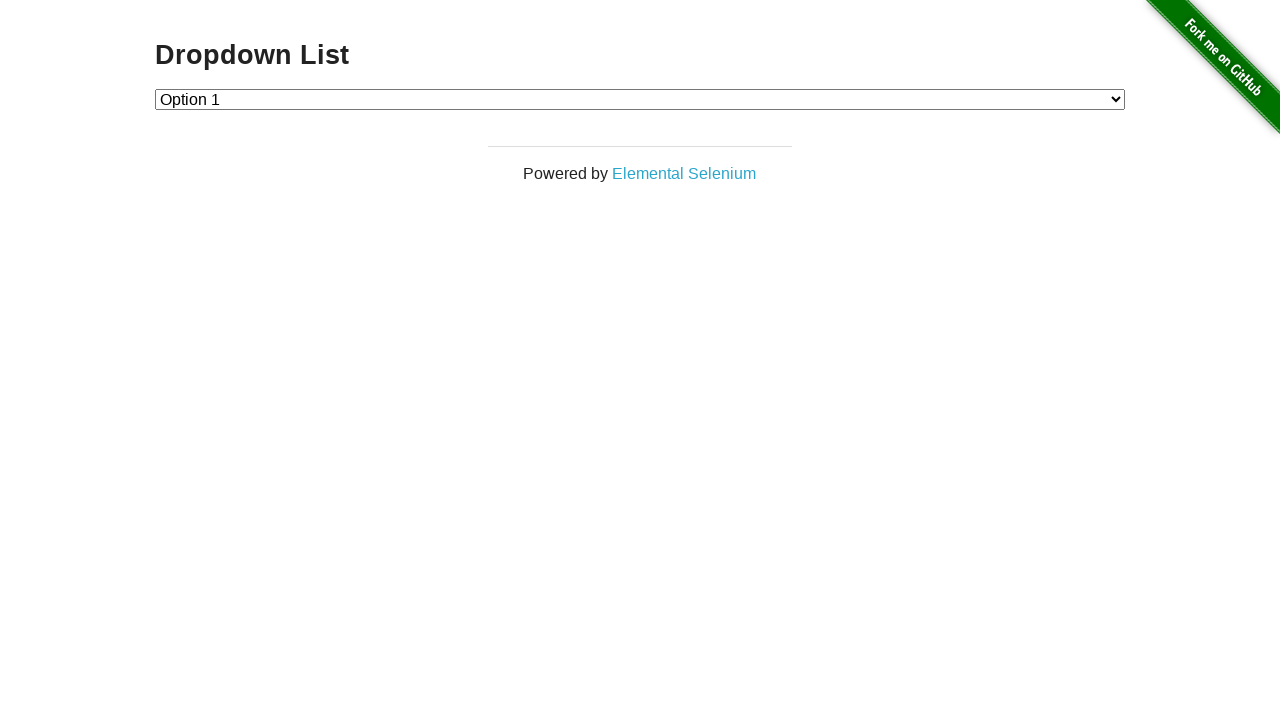

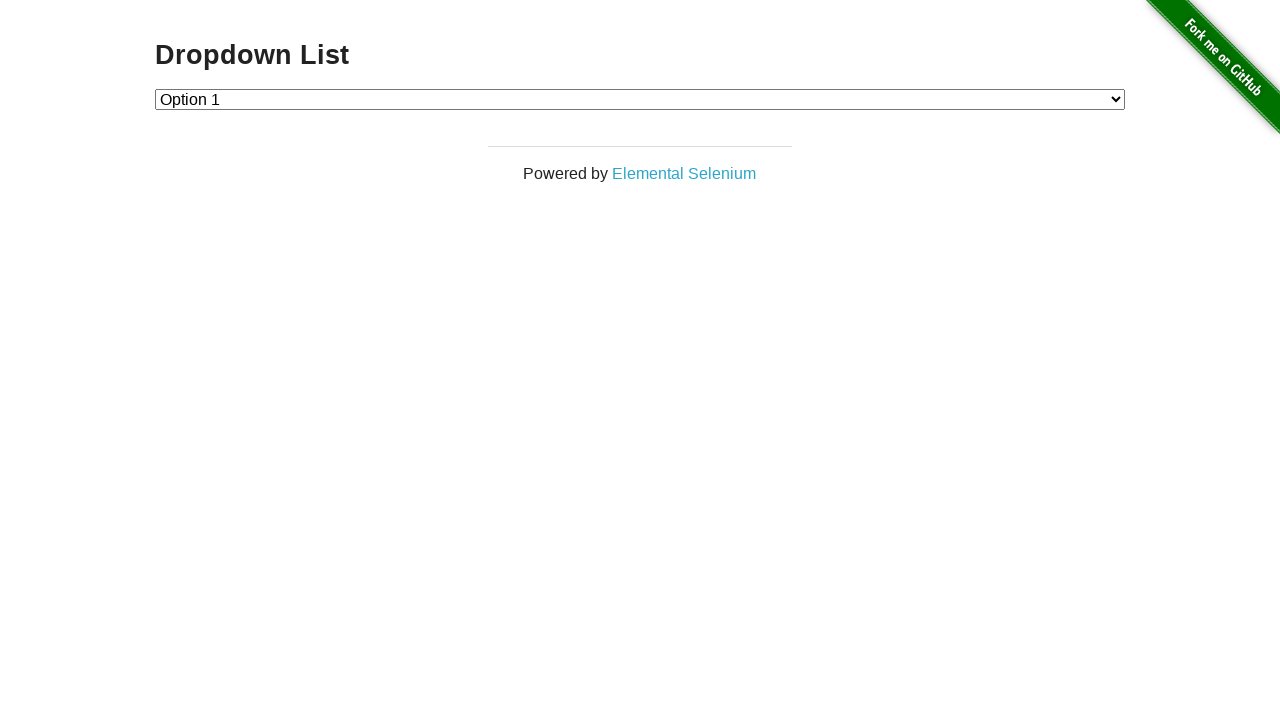